Tests dropdown functionality by clicking the dropdown and selecting a random available option

Starting URL: https://the-internet.herokuapp.com/dropdown

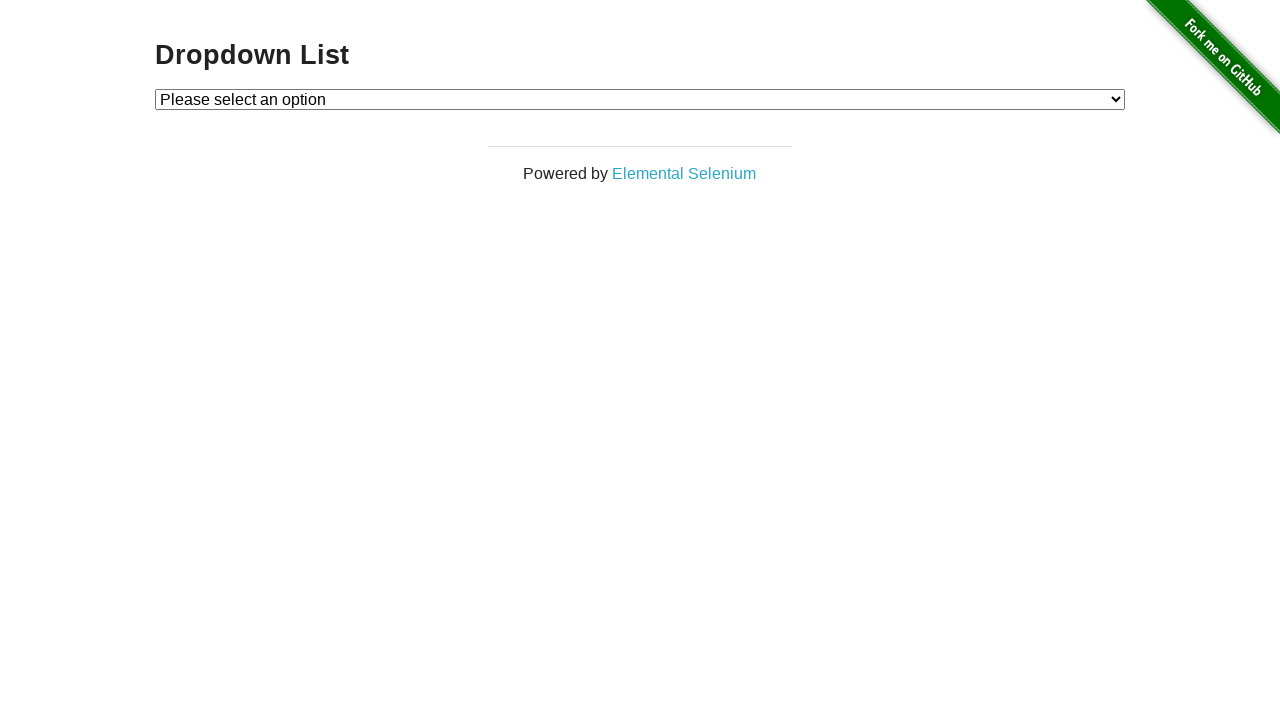

Clicked on dropdown to open it at (640, 99) on #dropdown
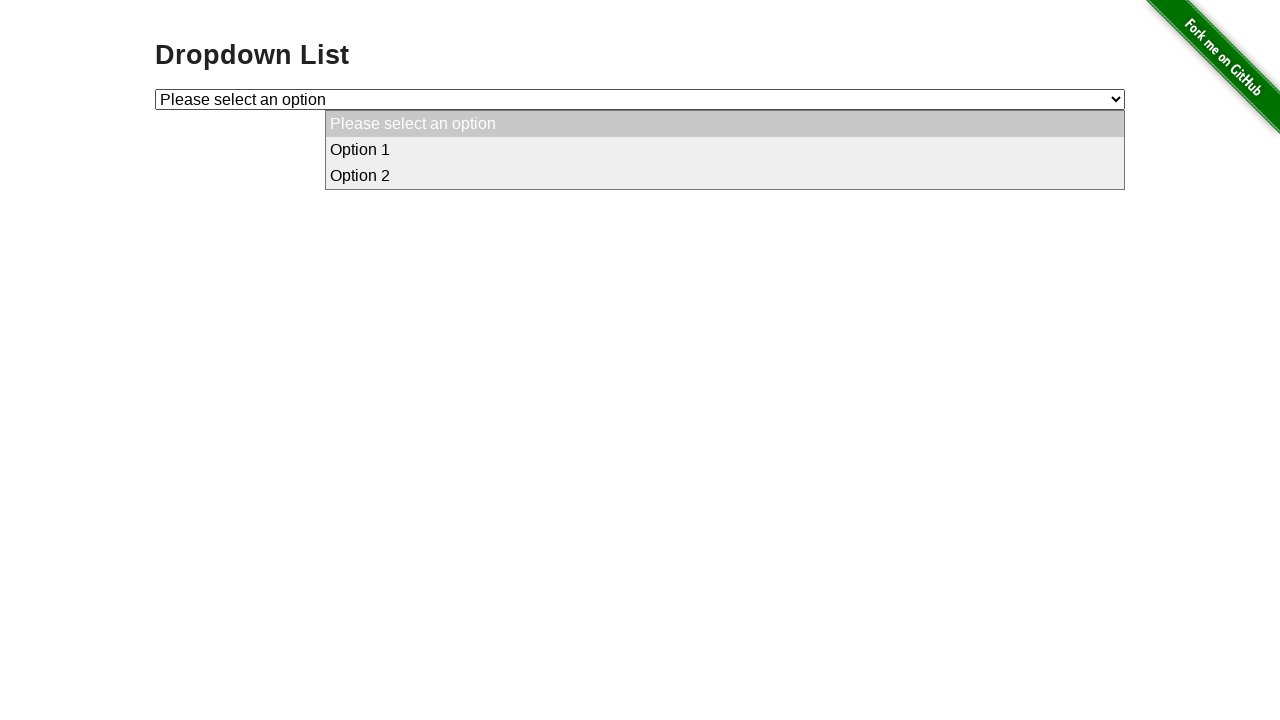

Selected random dropdown option at index 2 on #dropdown
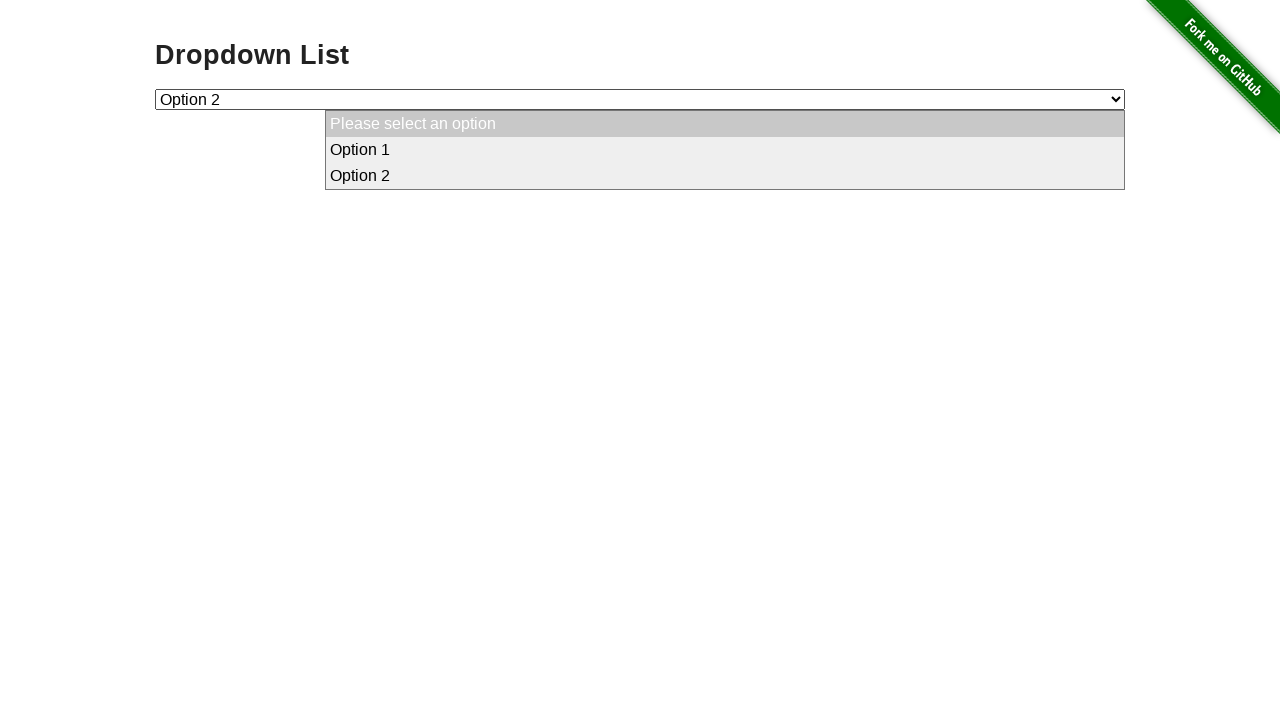

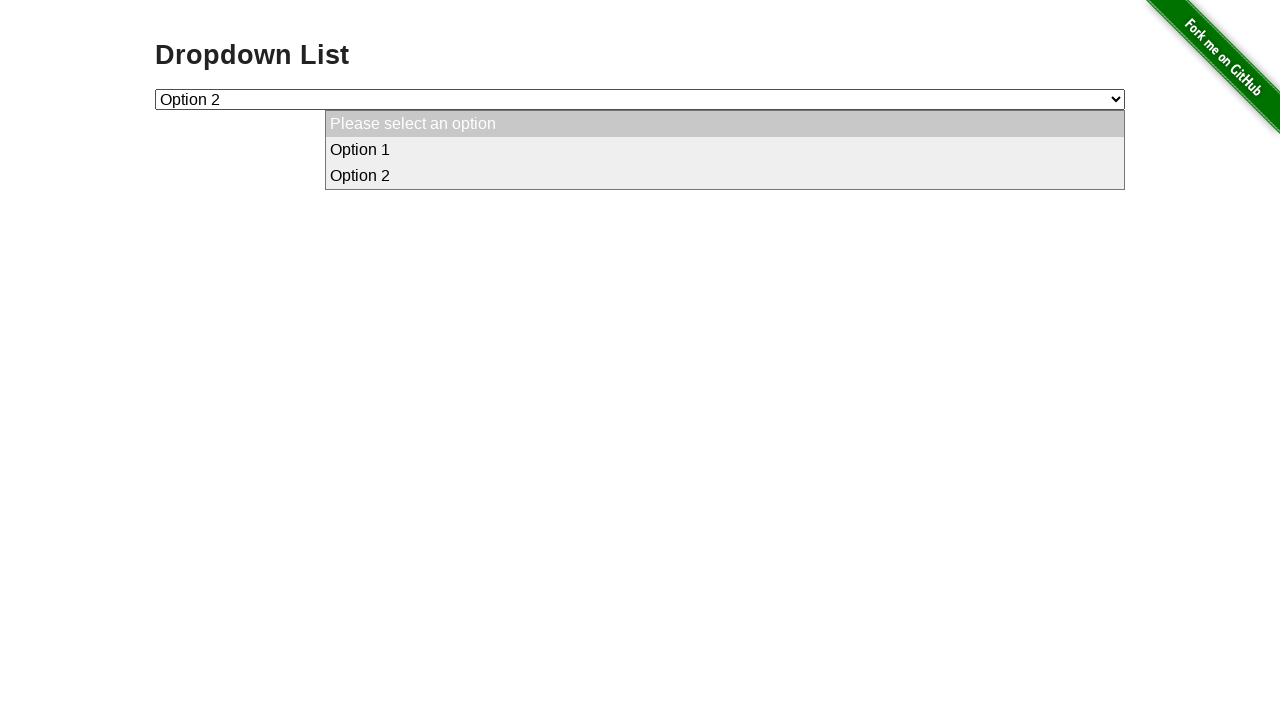